Navigates to the RedBus website homepage and waits for it to load. This demonstrates handling browser notification popups by disabling them at the browser level.

Starting URL: https://www.redbus.in

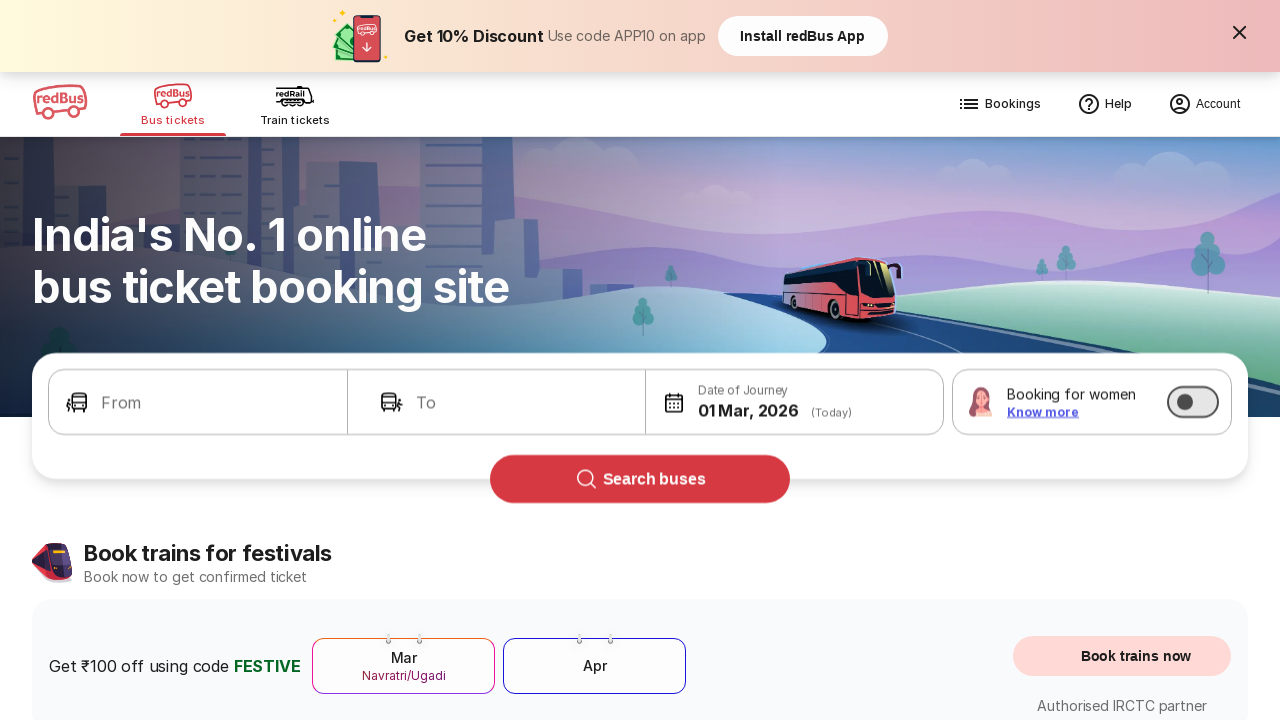

Waited for page to reach domcontentloaded state
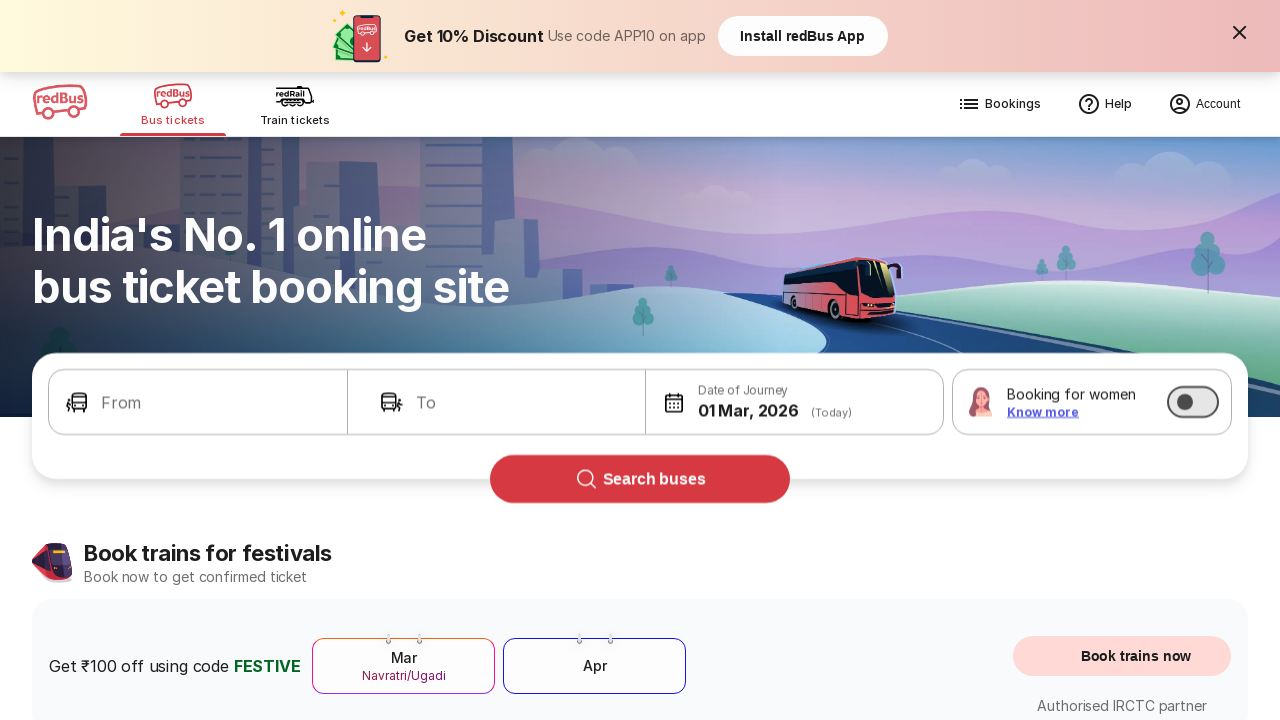

Verified body element is present on RedBus homepage
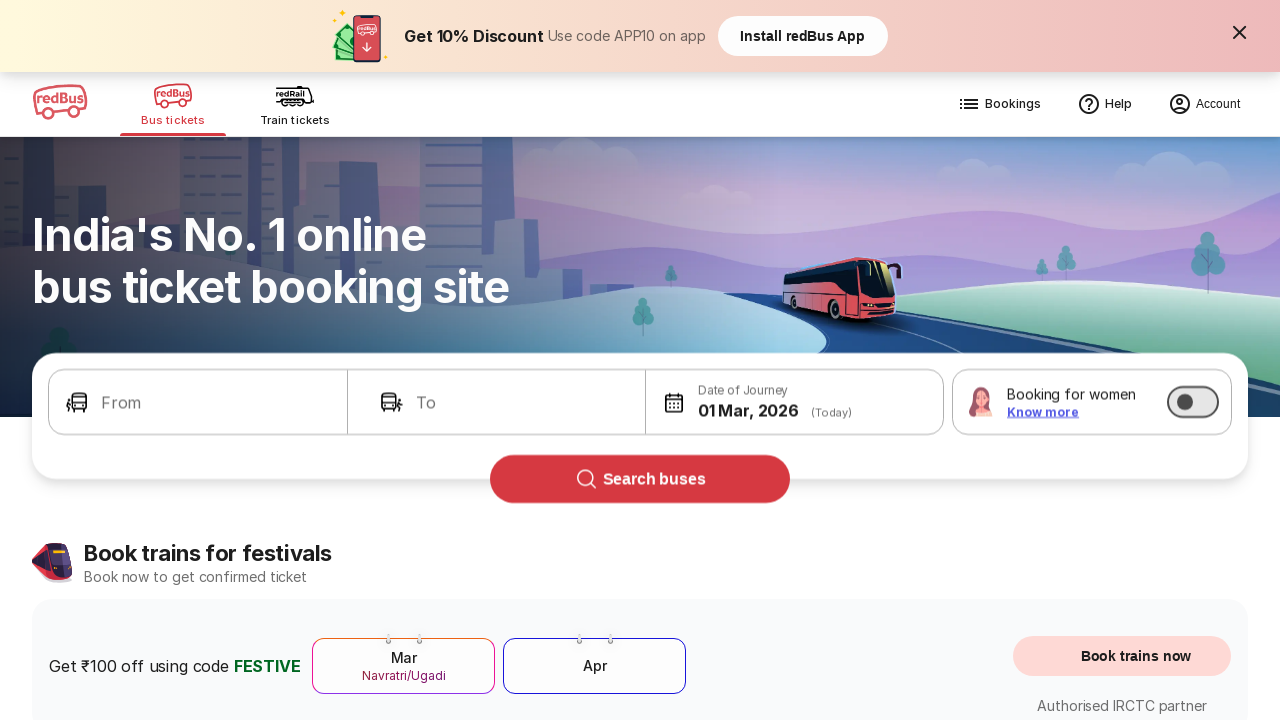

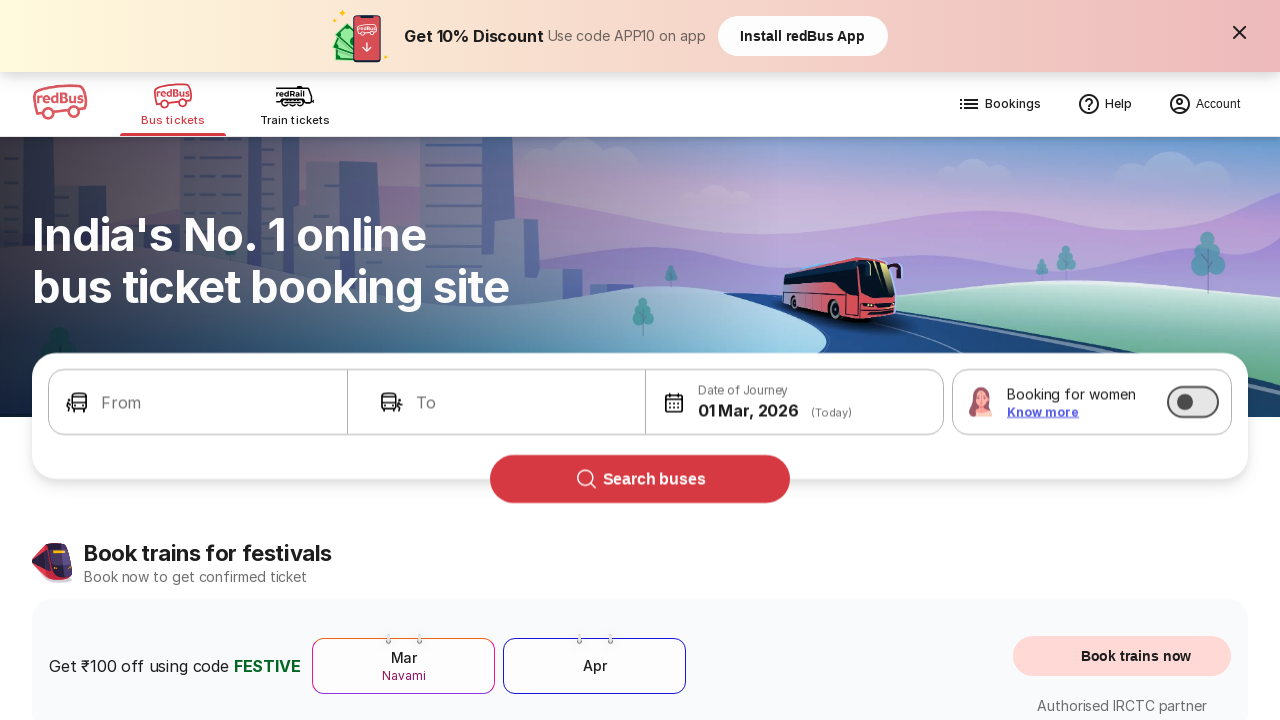